Navigates to Flipkart homepage and retrieves the page title

Starting URL: https://www.flipkart.com/

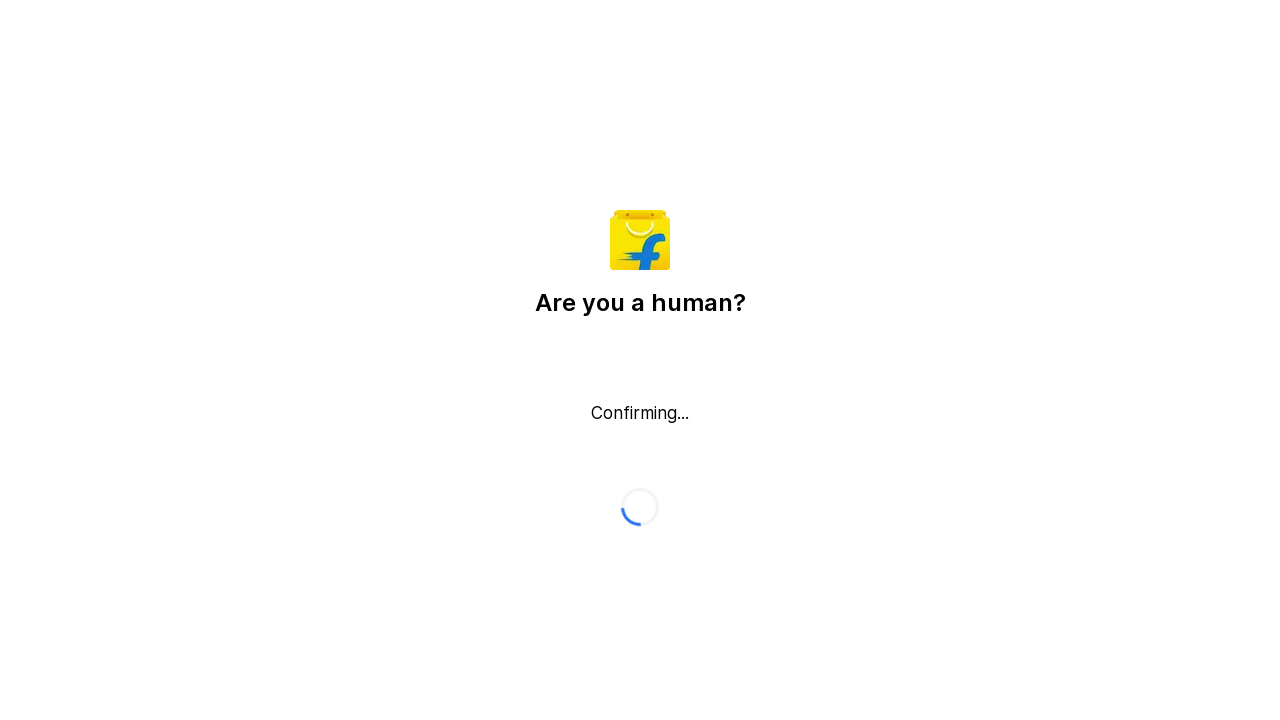

Retrieved page title from Flipkart homepage
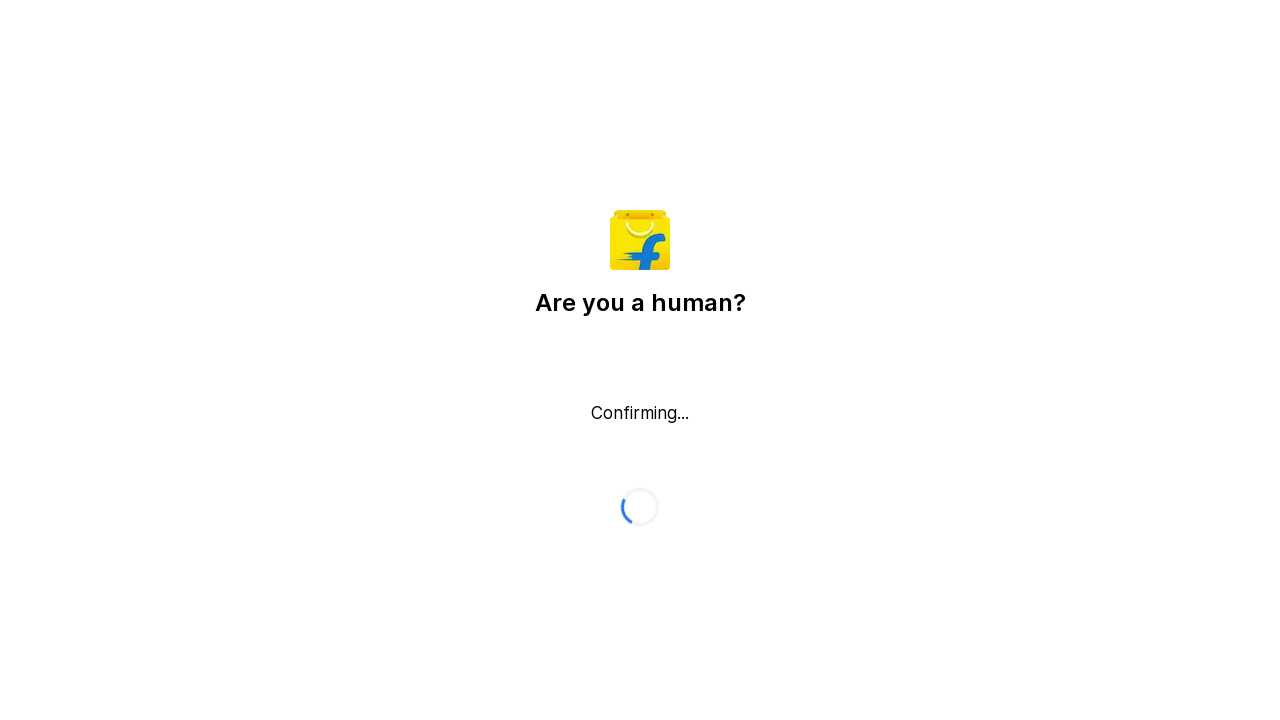

Printed page title to console
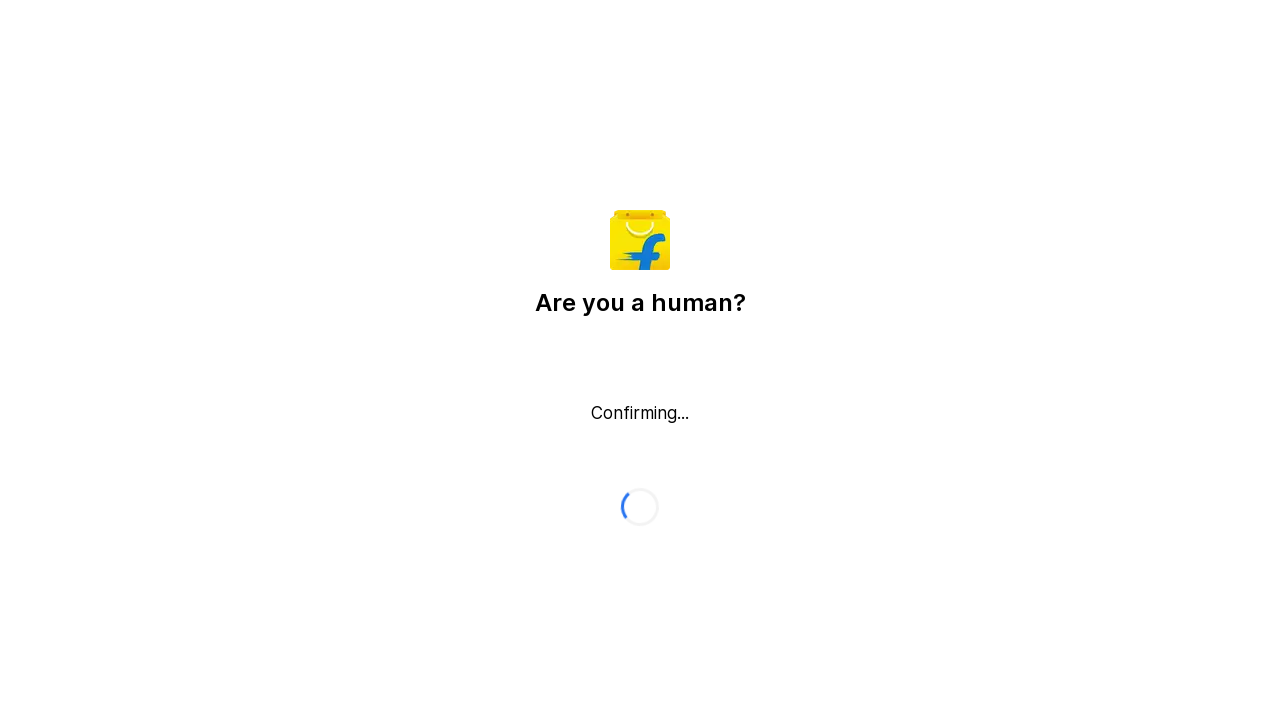

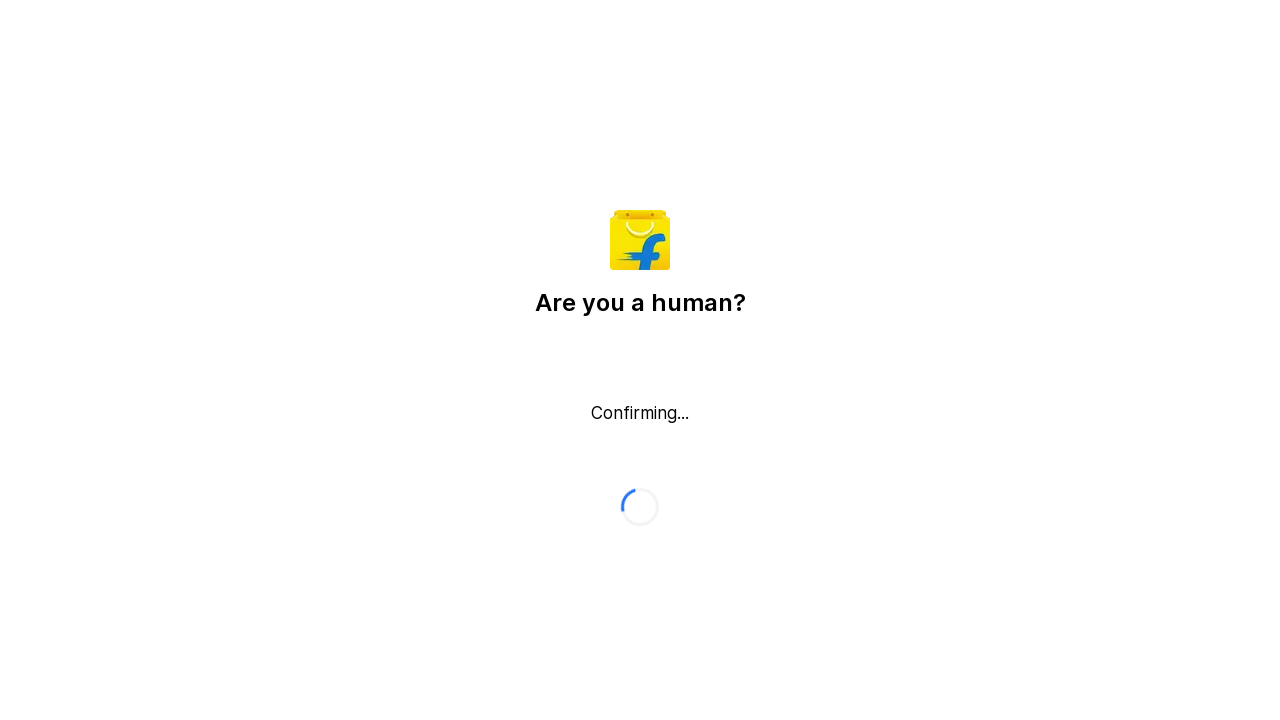